Tests basic addition functionality by adding 2 and 2, clicking calculate multiple times, and verifying the result is 4

Starting URL: https://testsheepnz.github.io/BasicCalculator

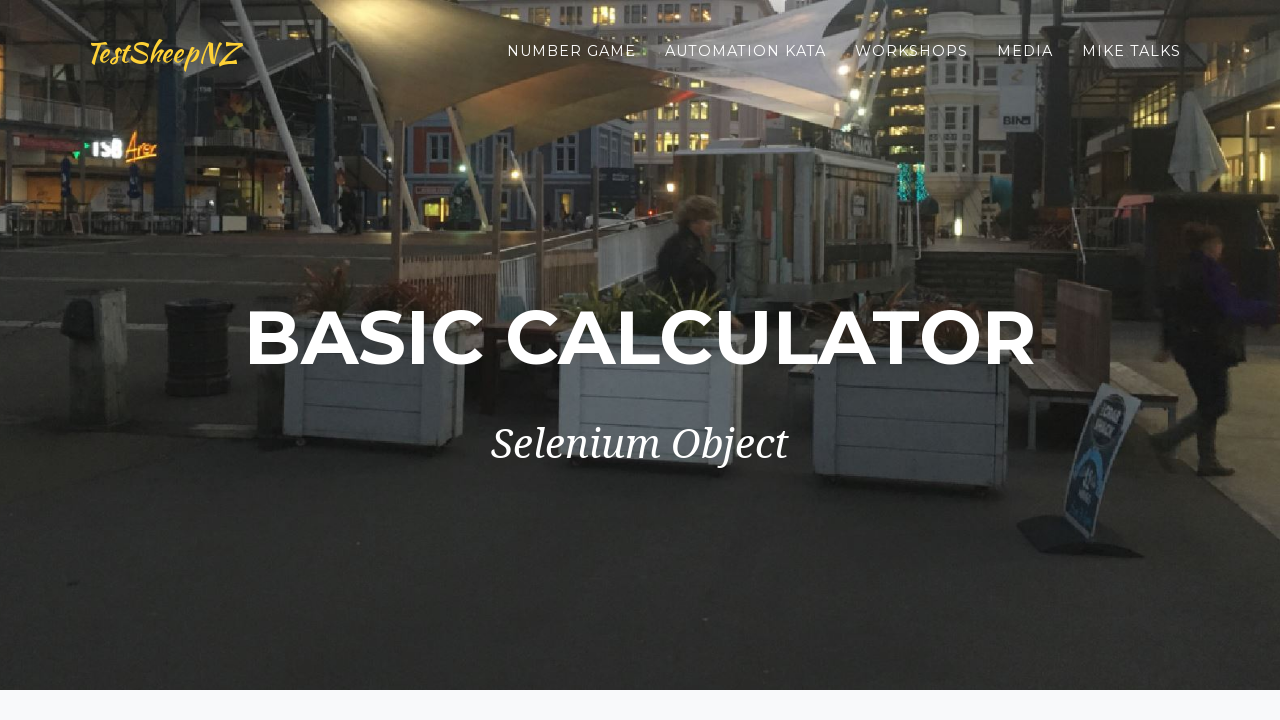

Selected 'Prototype' calculator version from build dropdown on #selectBuild
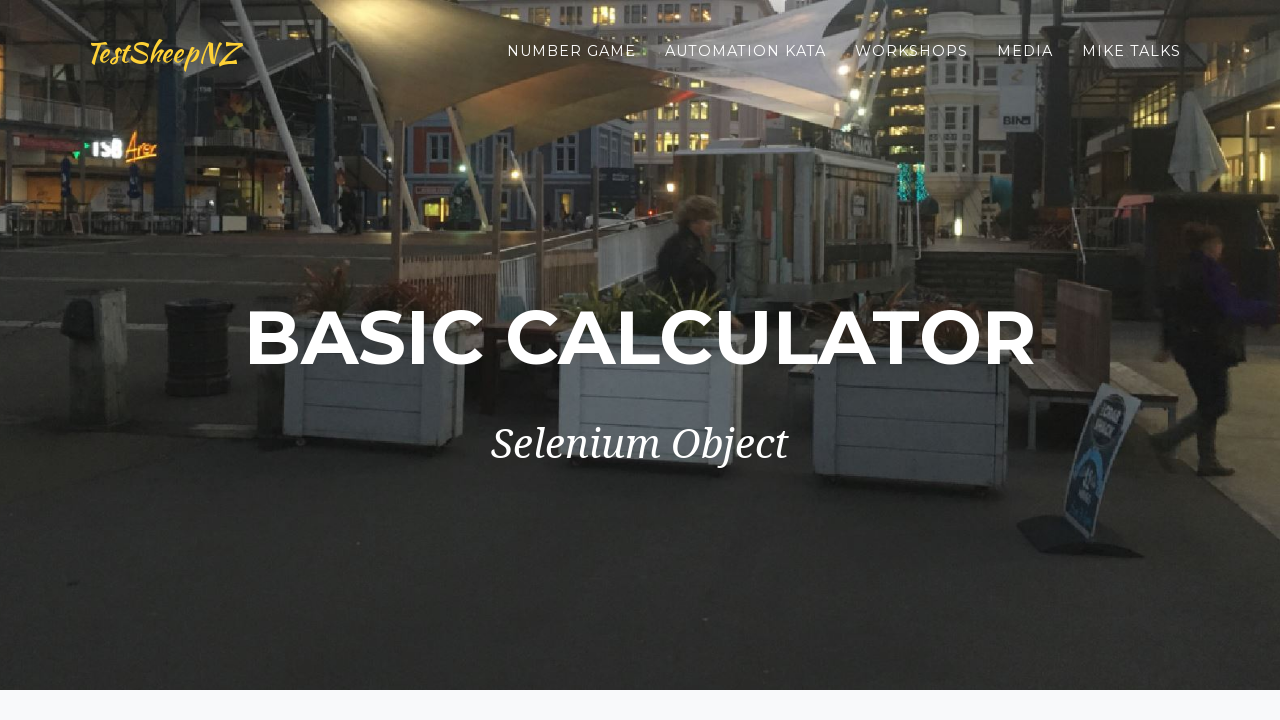

Entered '2' in the first number input field on input[name=number1]
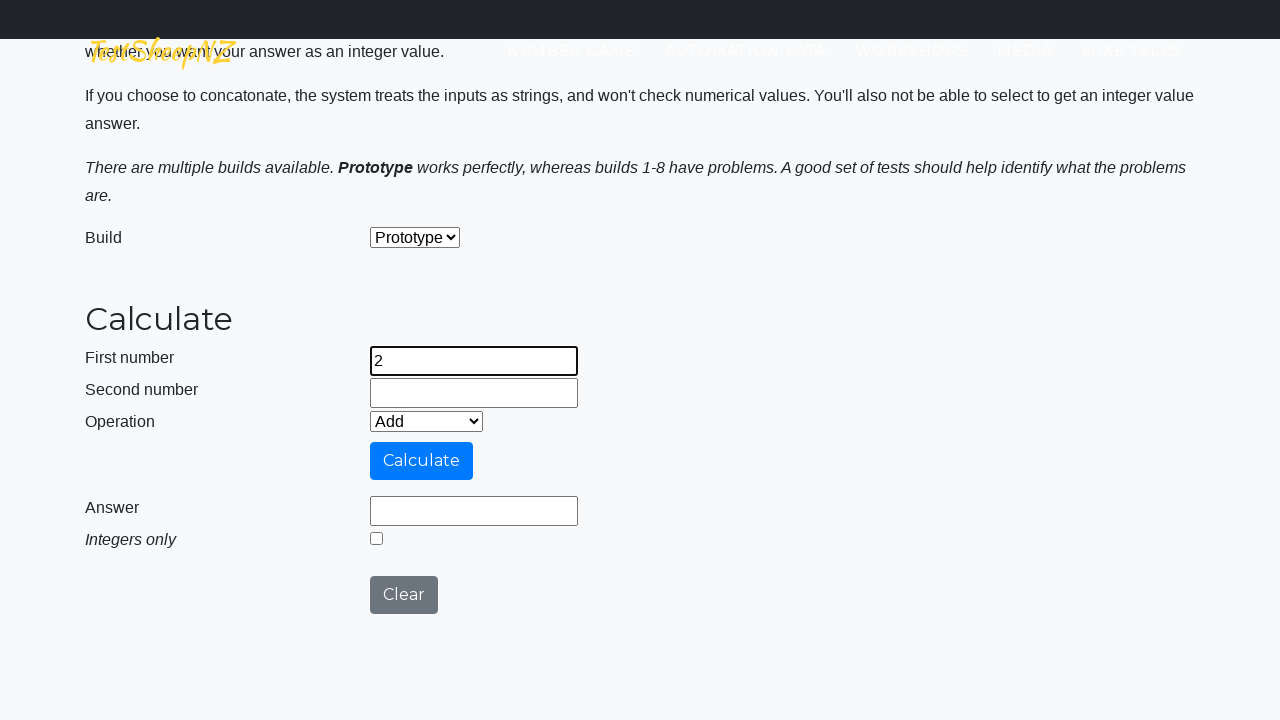

Entered '2' in the second number input field on input[name=number2]
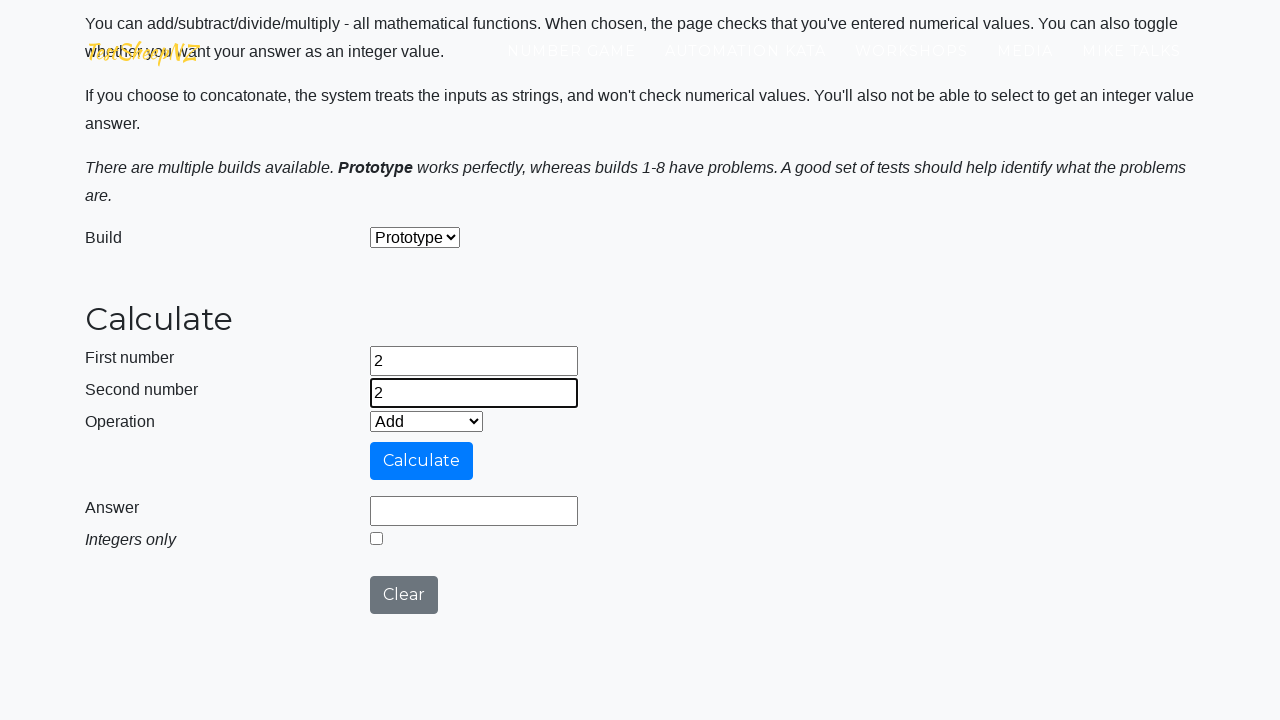

Selected 'Add' operation from the operation dropdown on #selectOperationDropdown
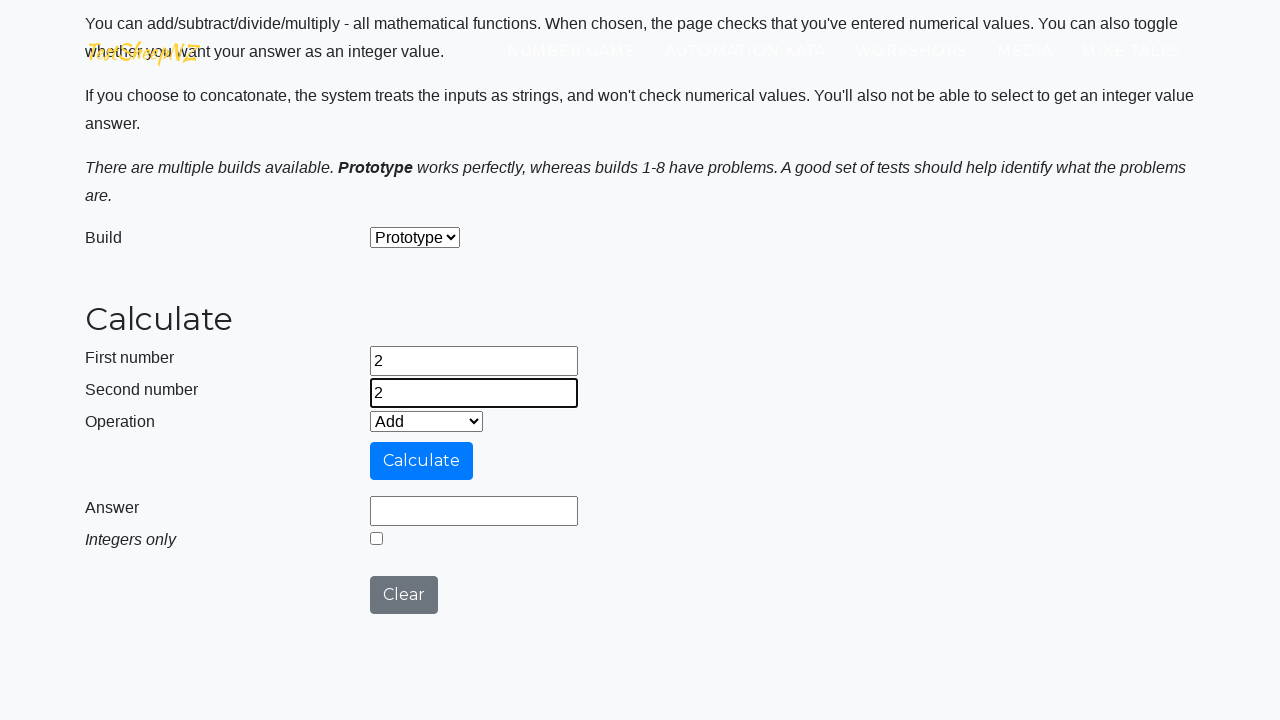

Clicked calculate button (attempt 1 of 3) at (422, 461) on #calculateButton
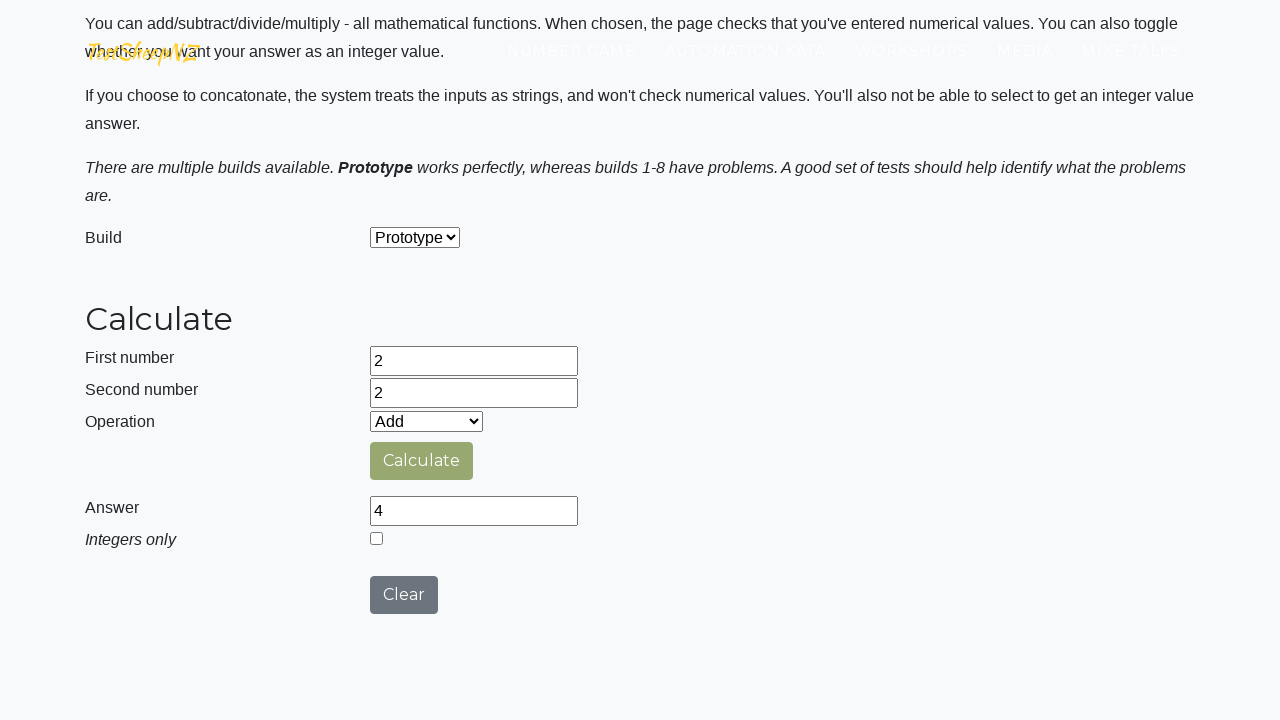

Answer field loaded and visible (attempt 1 of 3)
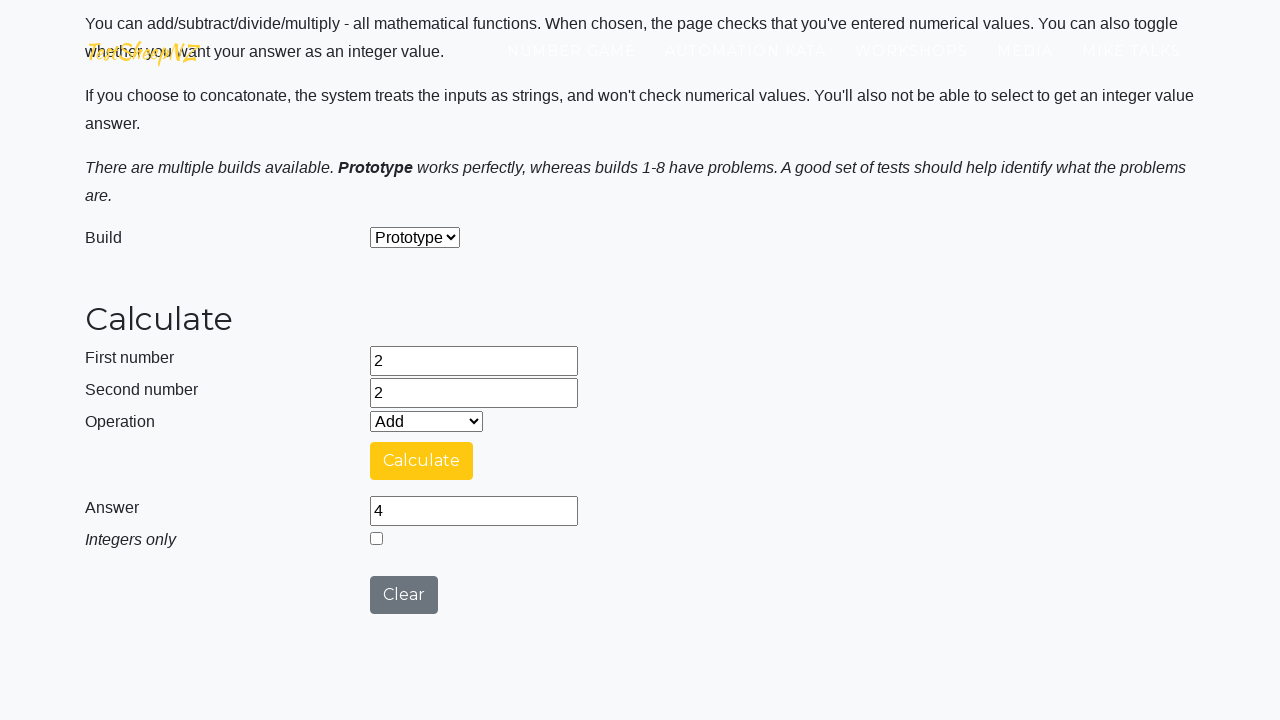

Clicked calculate button (attempt 2 of 3) at (422, 461) on #calculateButton
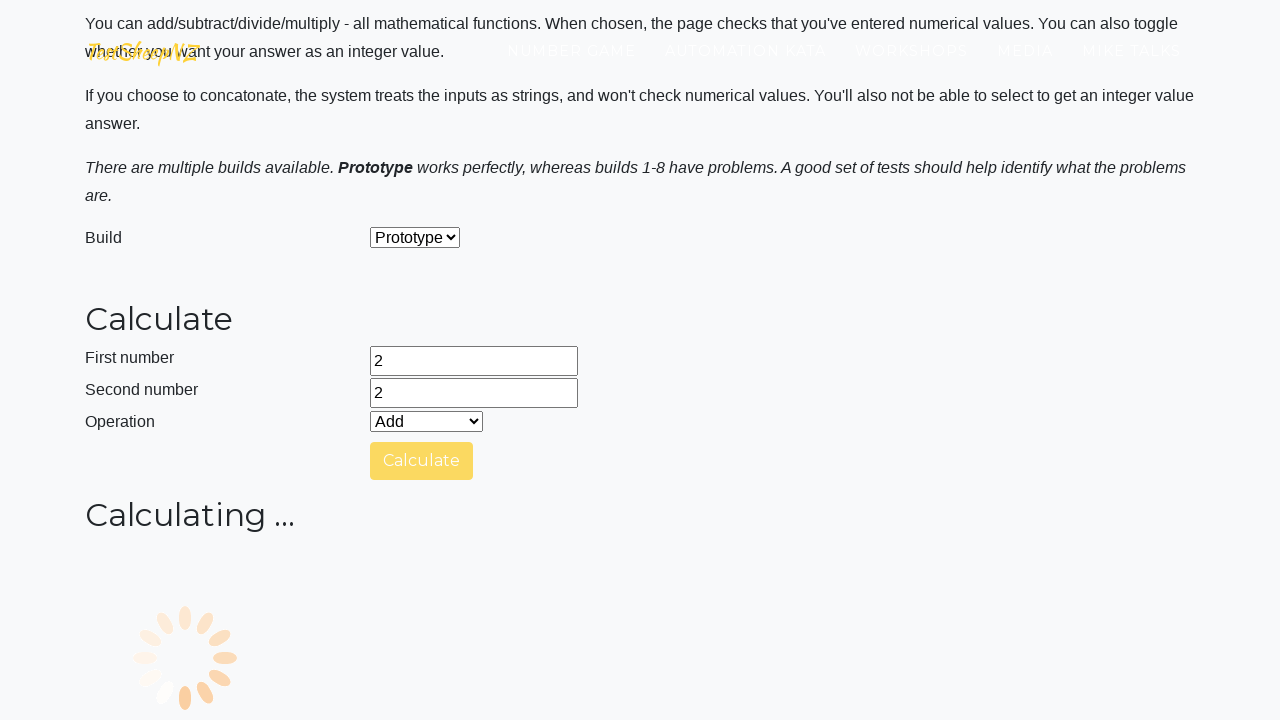

Answer field loaded and visible (attempt 2 of 3)
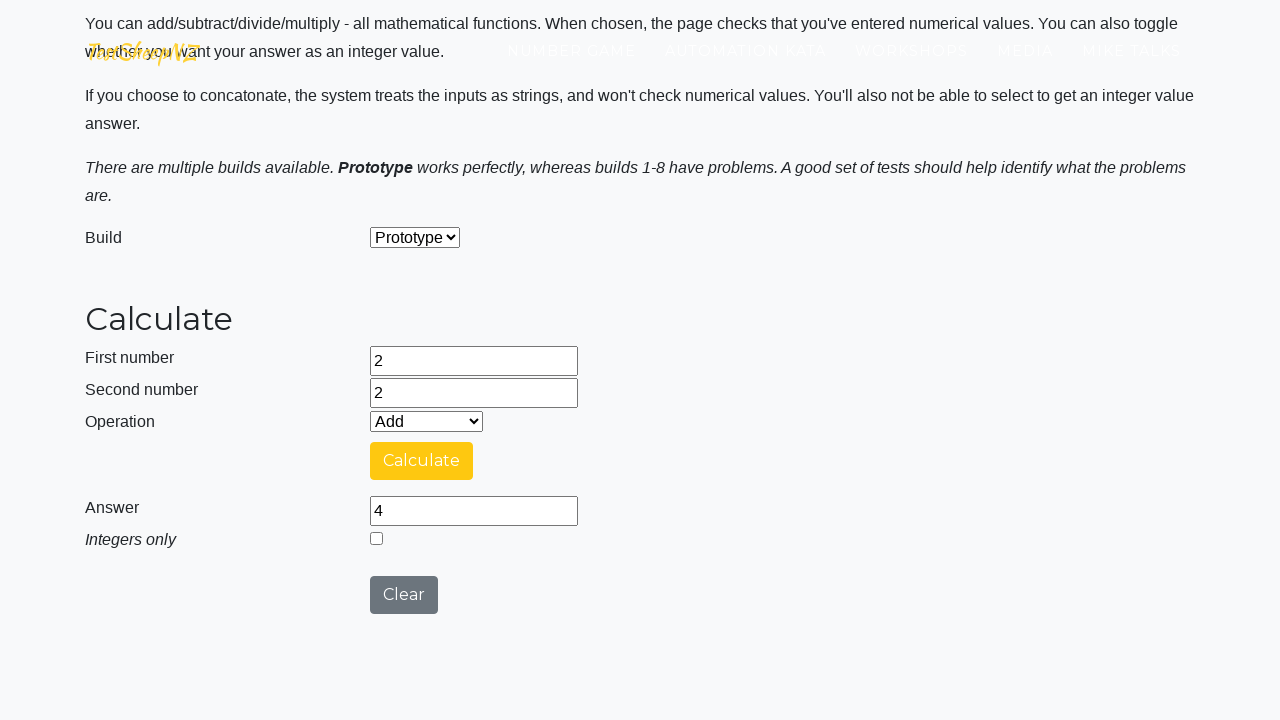

Clicked calculate button (attempt 3 of 3) at (422, 461) on #calculateButton
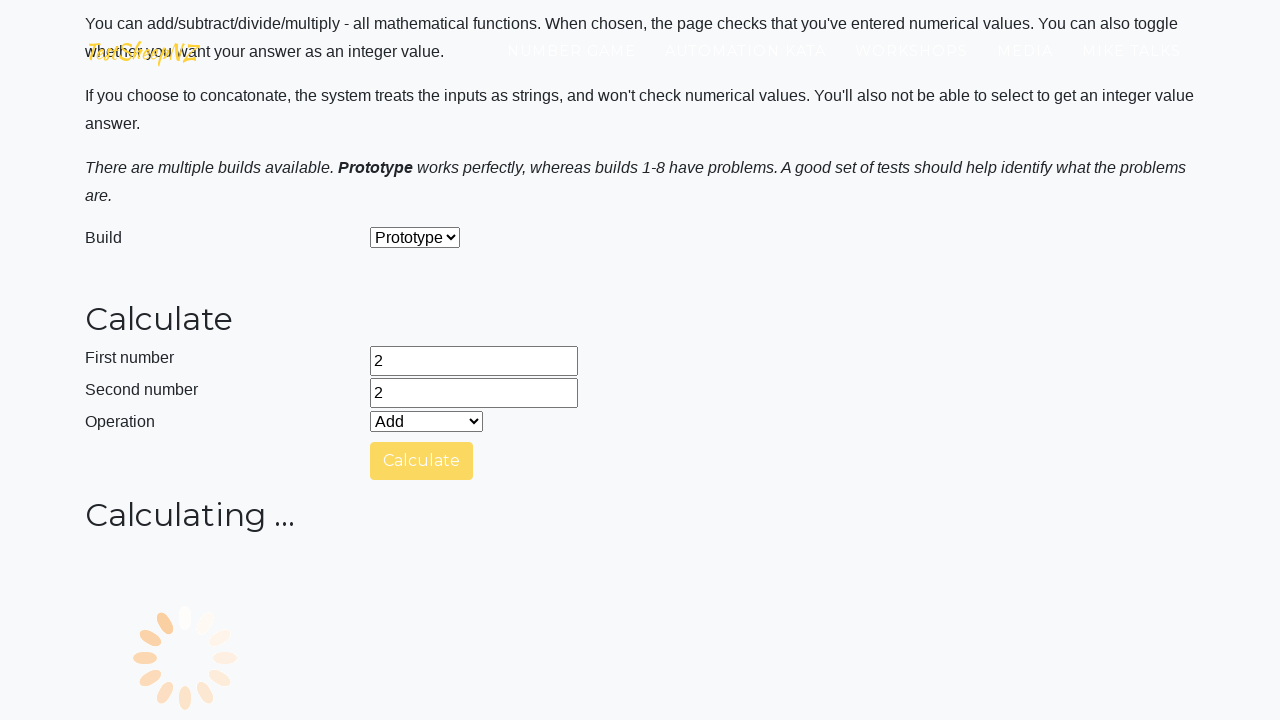

Answer field loaded and visible (attempt 3 of 3)
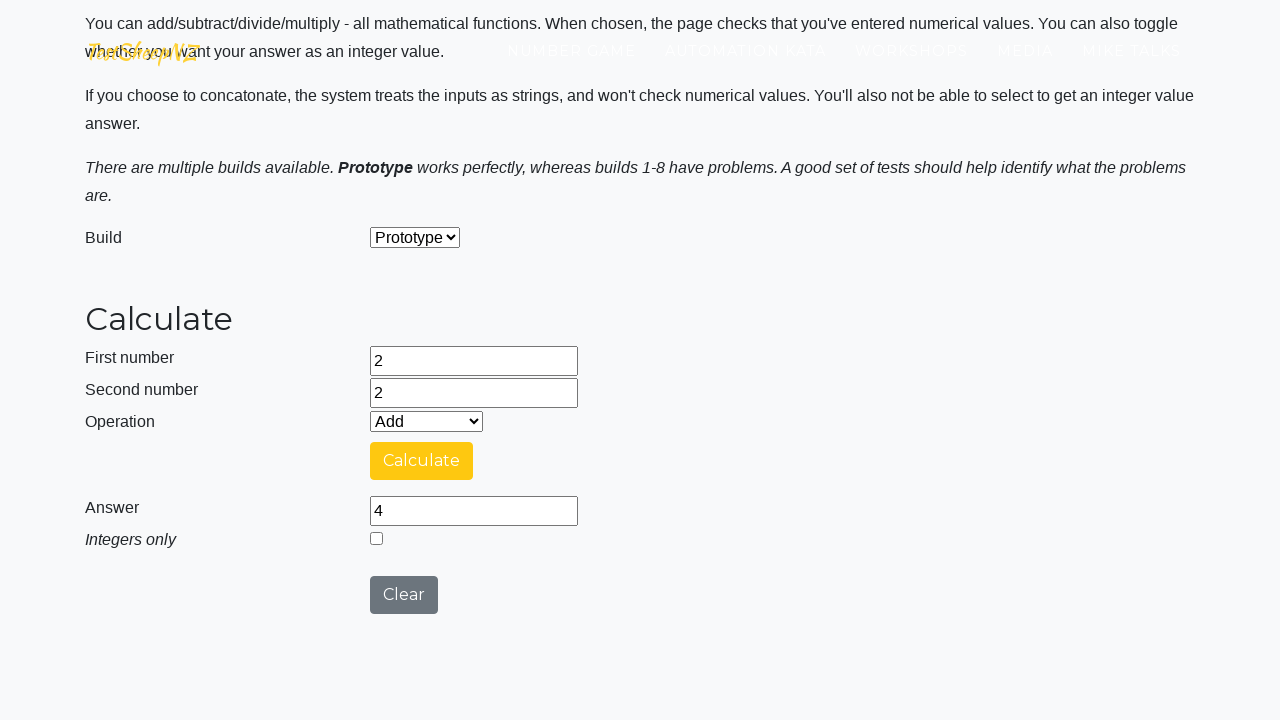

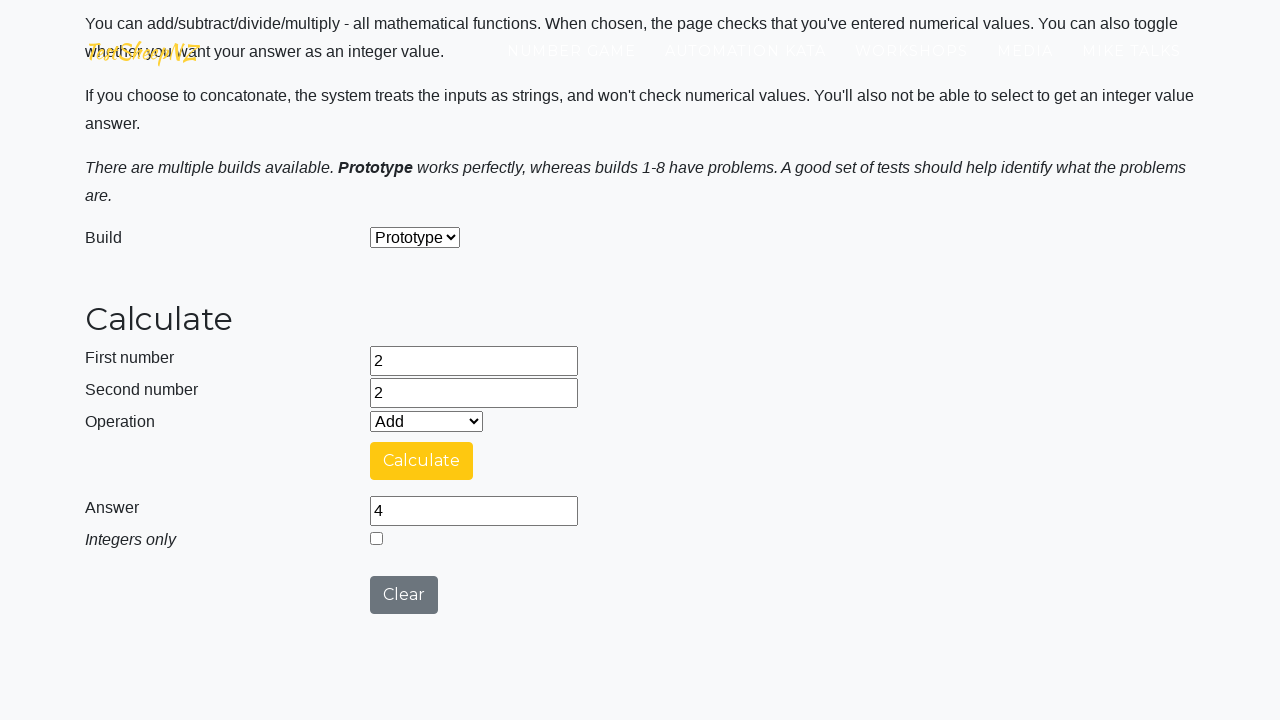